Navigates to Kayak.com homepage and verifies the page loads by checking the title

Starting URL: http://www.kayak.com

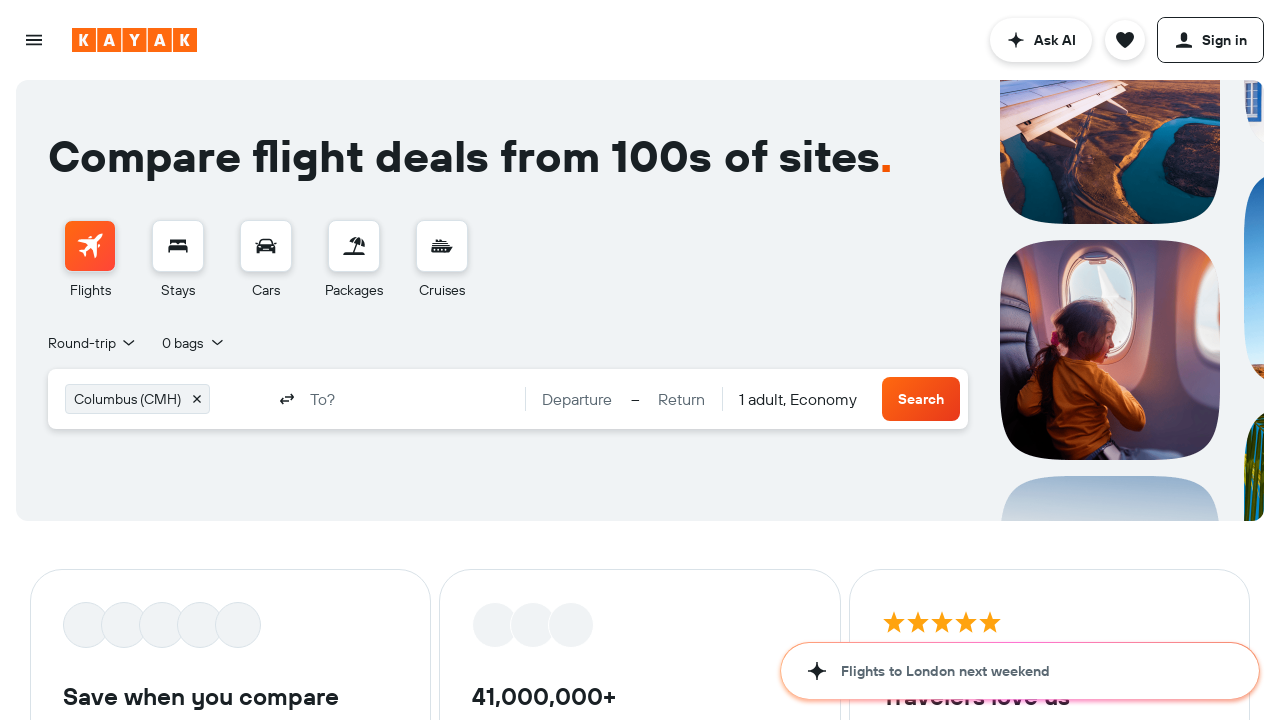

Waited for page to reach domcontentloaded state
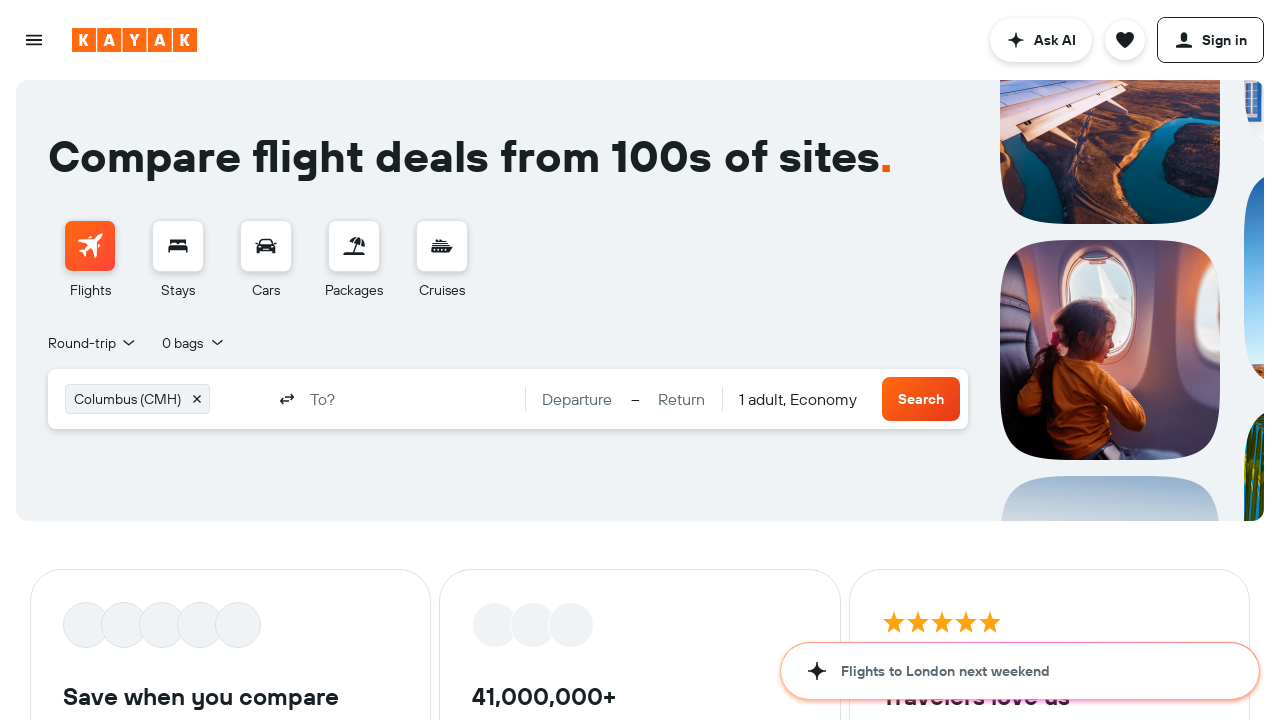

Verified page title is not empty - Kayak.com homepage loaded successfully
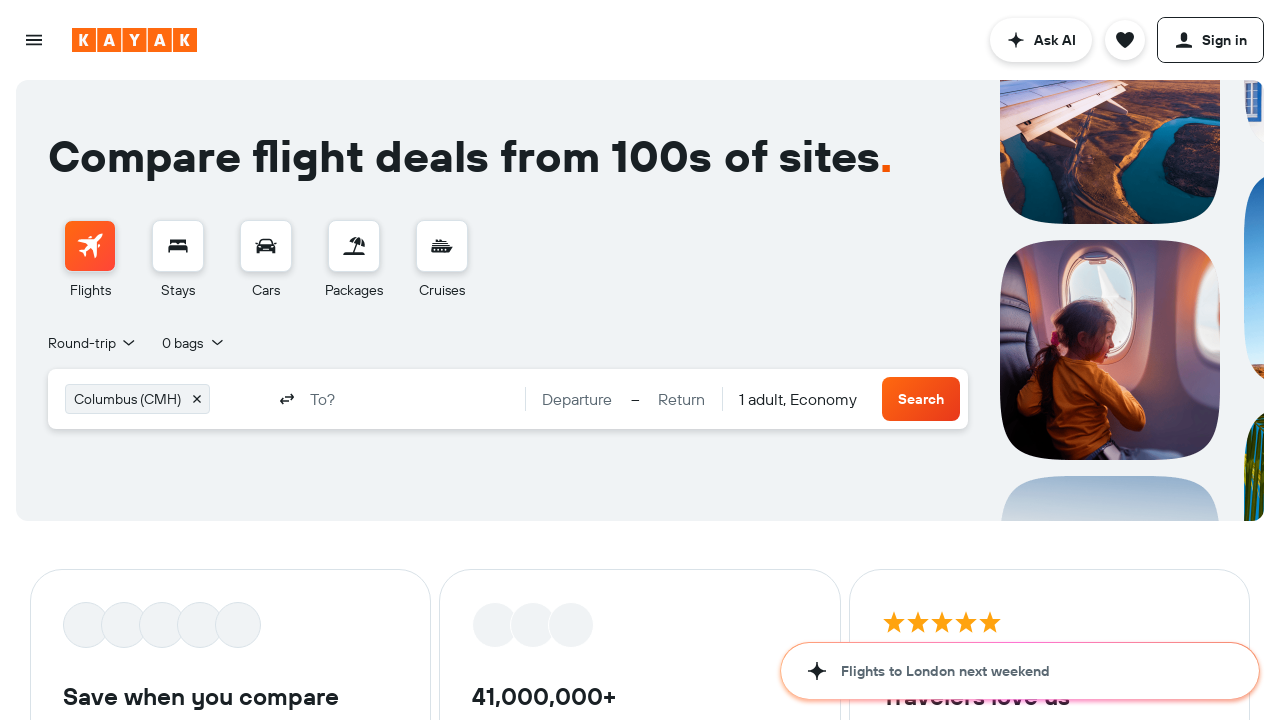

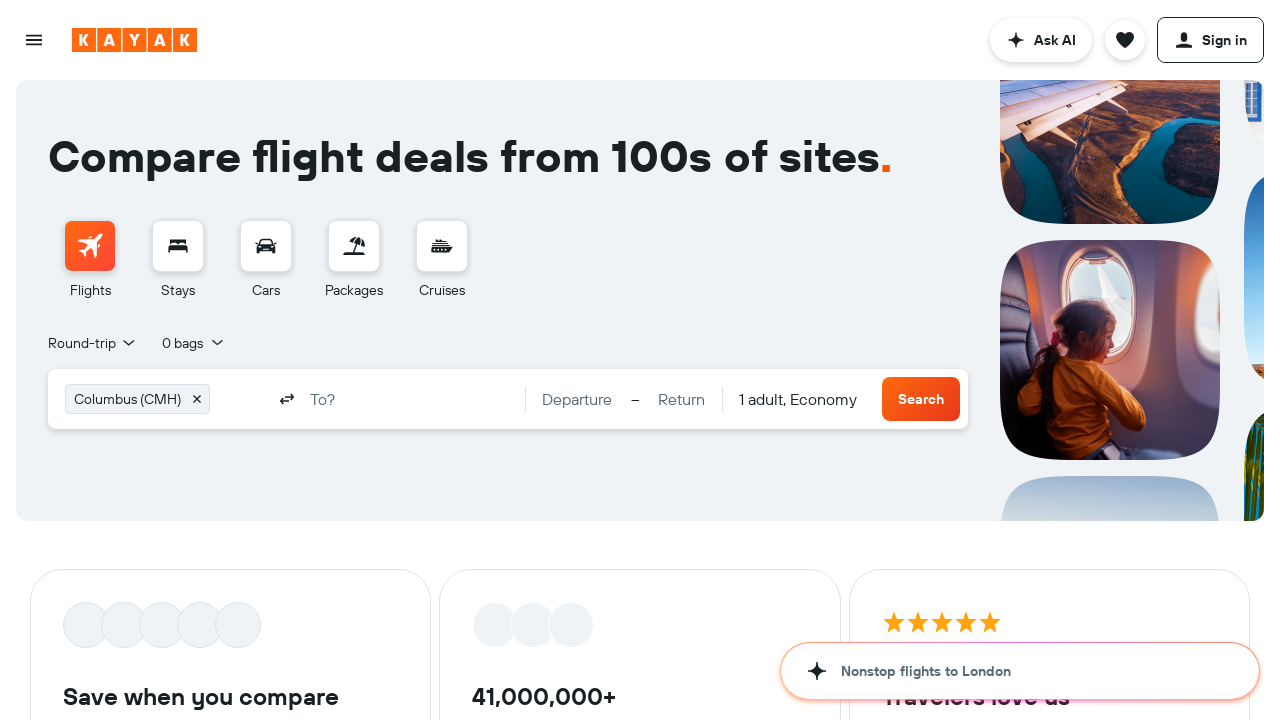